Tests JavaScript alert handling by navigating to the alerts demo page, clicking to trigger a confirm box alert, and dismissing it

Starting URL: https://demo.automationtesting.in/Alerts.html

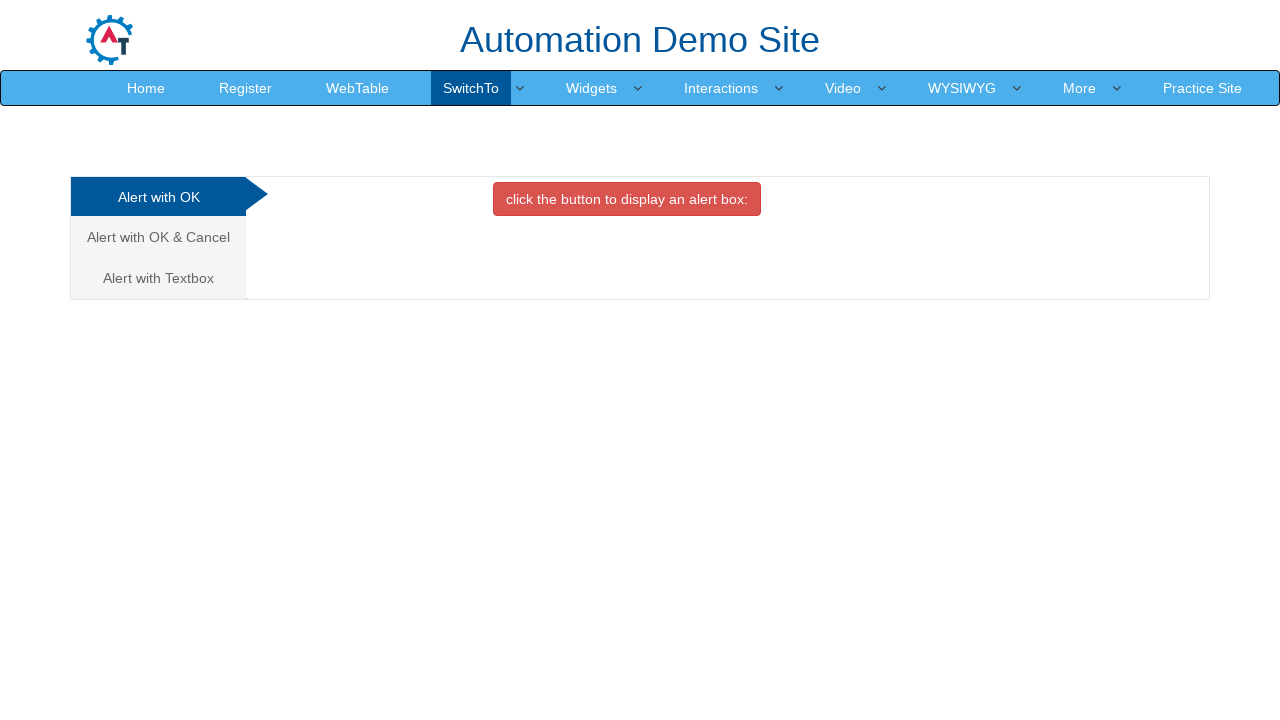

Navigated to alerts demo page
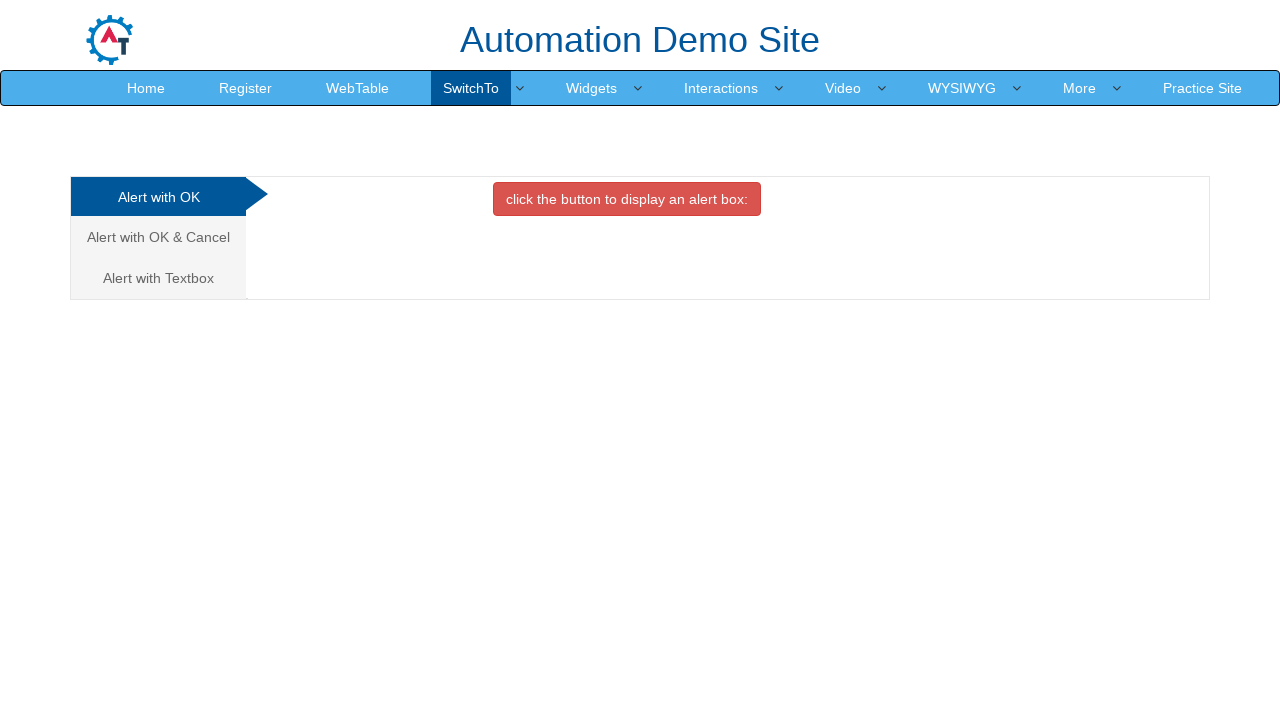

Clicked on 'Alert with OK & Cancel' tab at (158, 237) on xpath=//*[text()='Alert with OK & Cancel ']
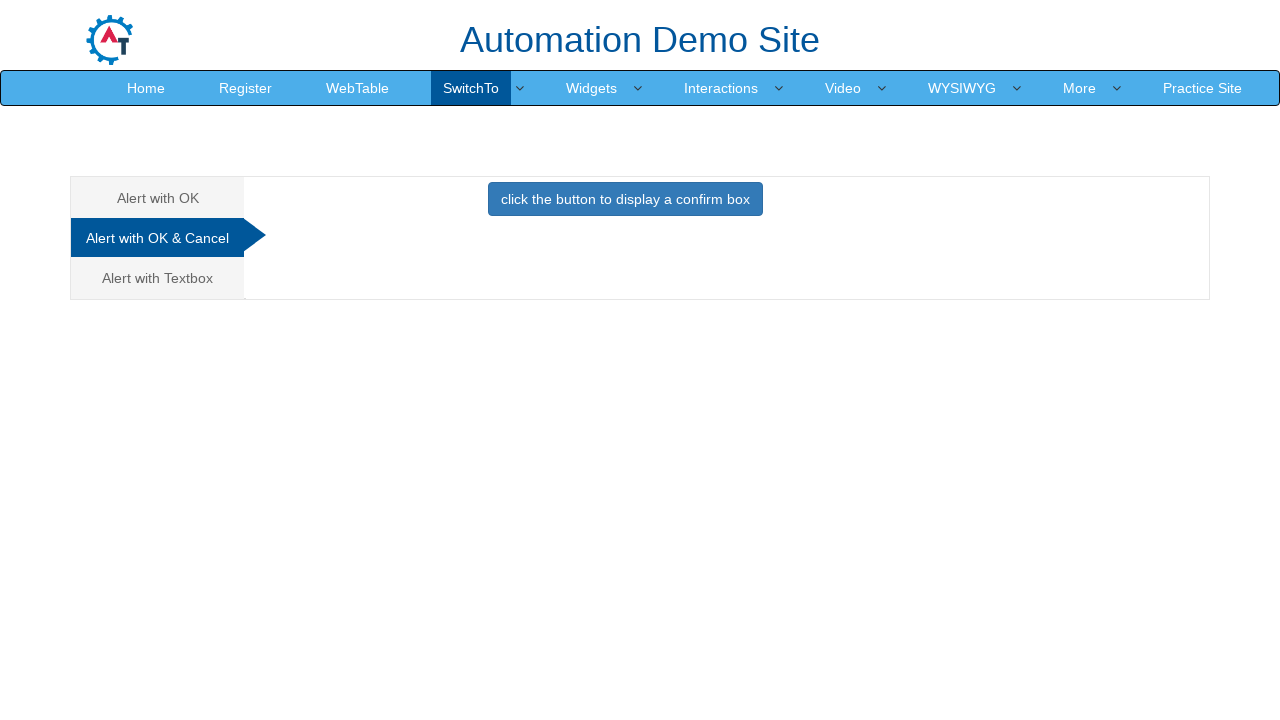

Set up dialog handler to dismiss alerts
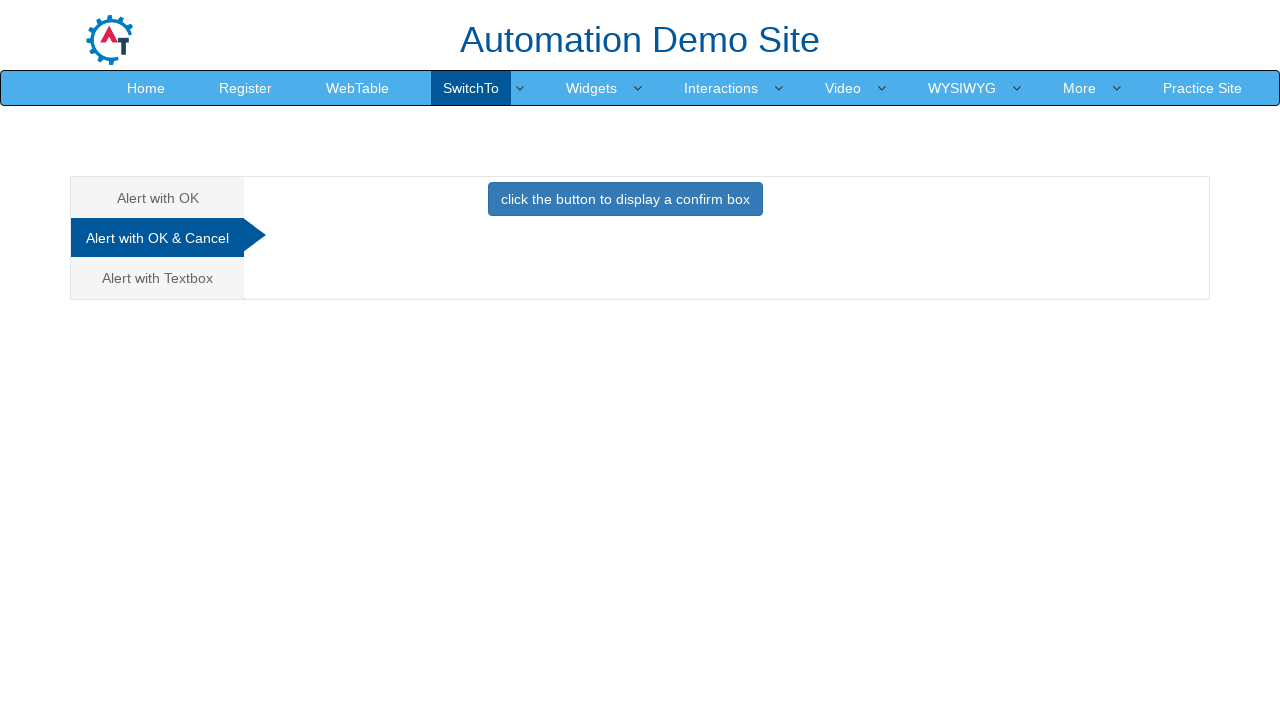

Clicked button to display confirm box alert at (625, 199) on xpath=//*[contains(text(),'click the button to display a confirm box ')]
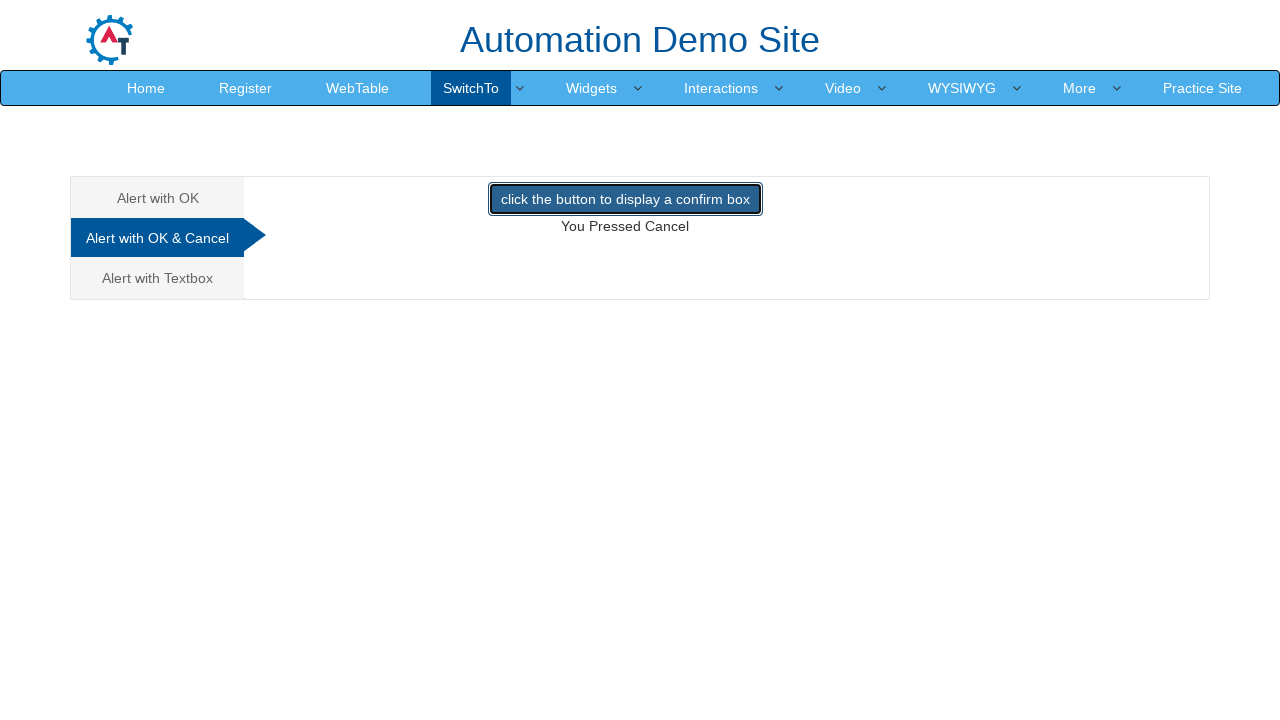

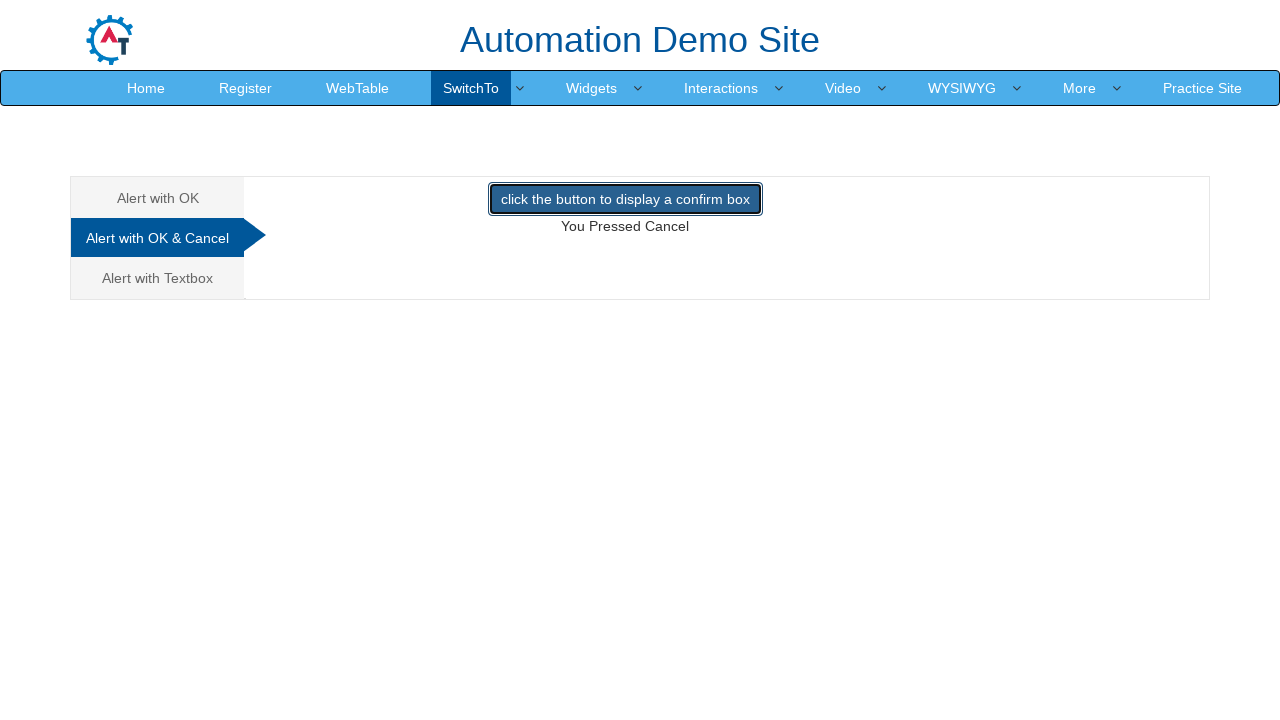